Navigates to DemoBlaze homepage and validates that the page loads successfully by checking the title

Starting URL: https://www.demoblaze.com/

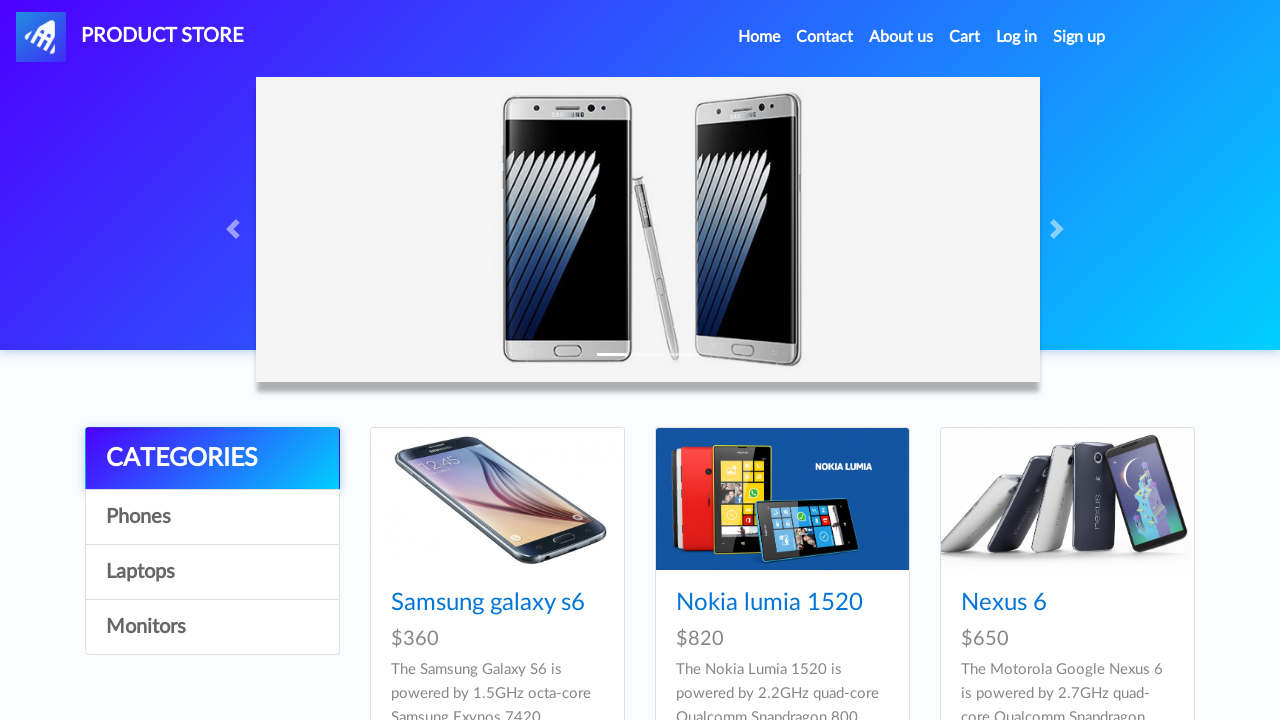

Navigated to DemoBlaze homepage
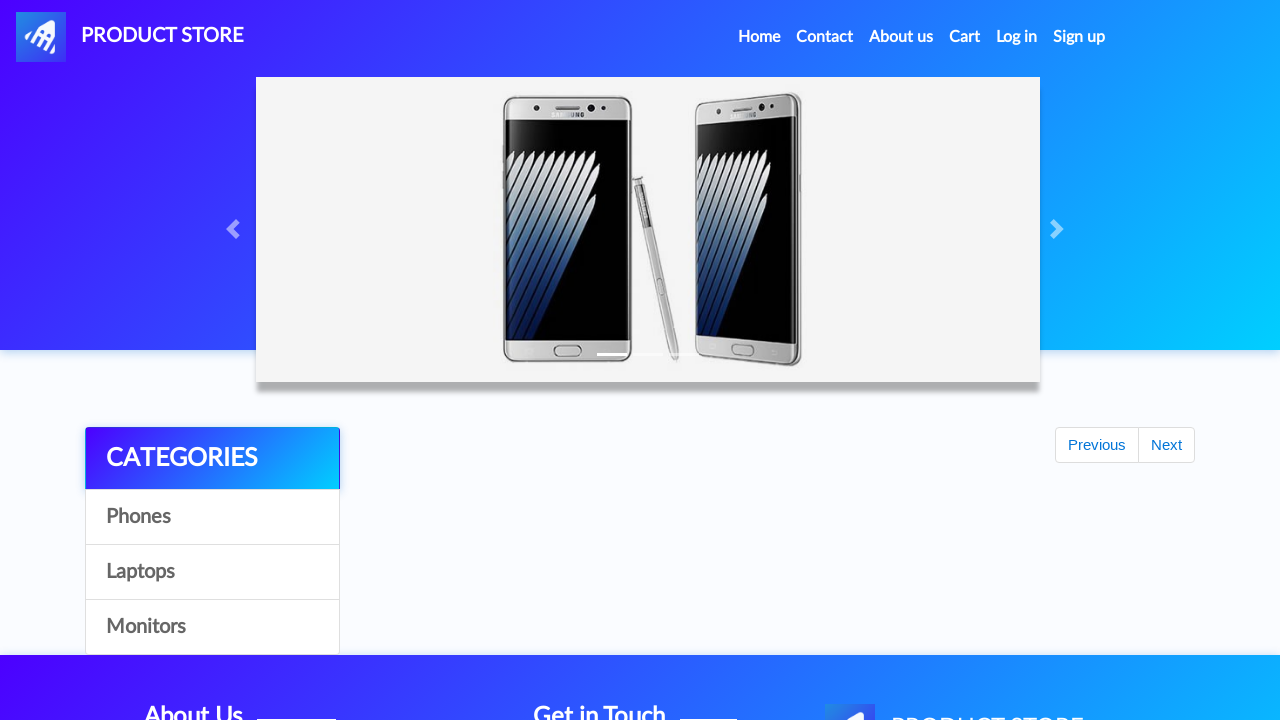

Retrieved page title: STORE
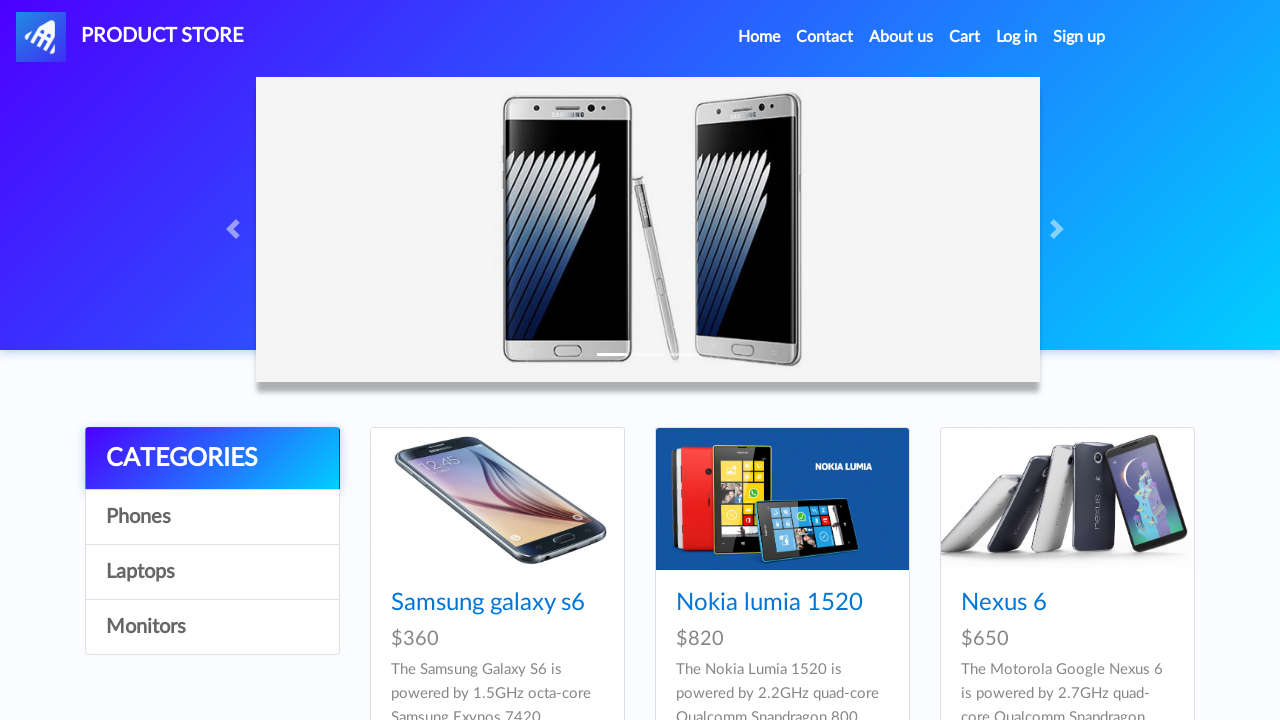

Printed page title to console
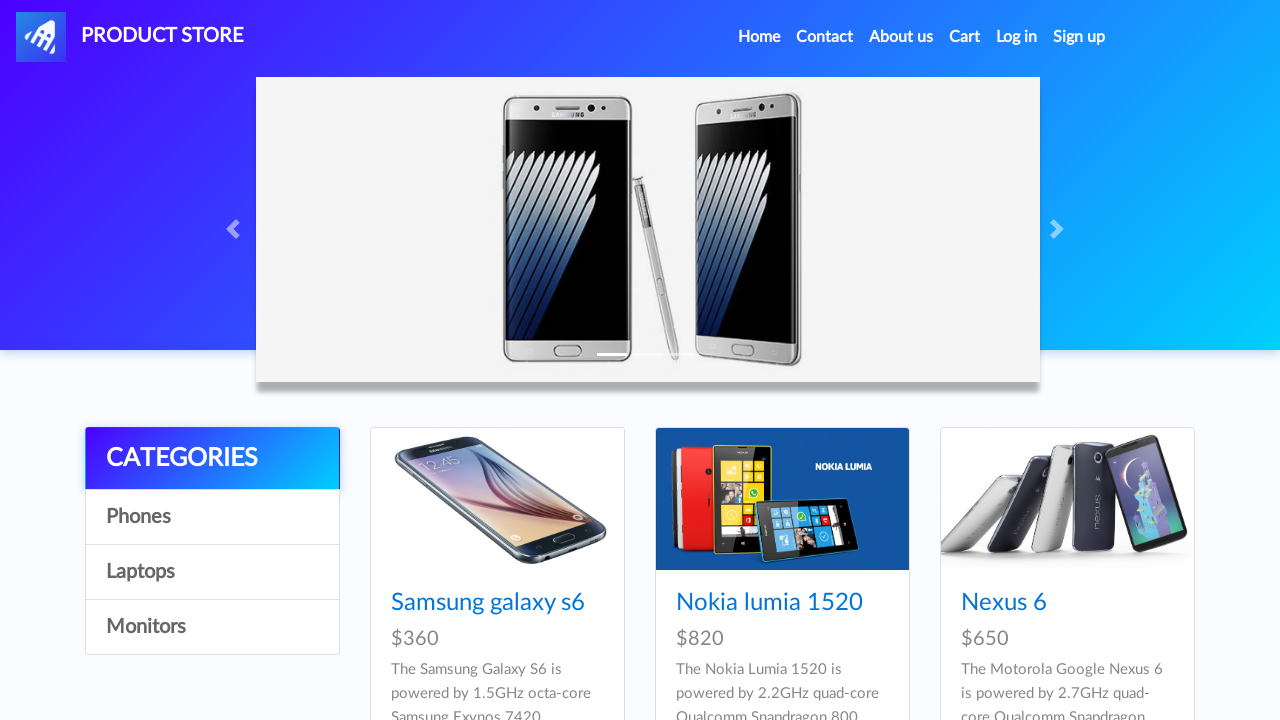

Validated that page title is 'STORE' - homepage loaded successfully
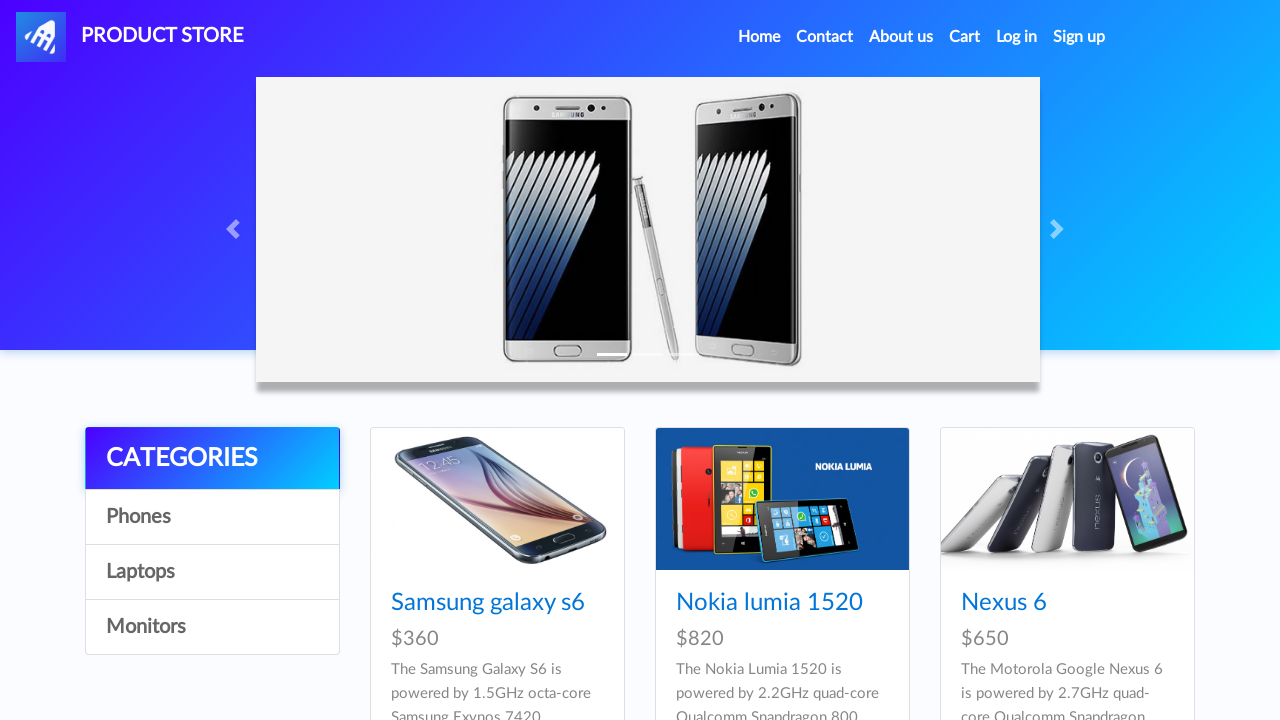

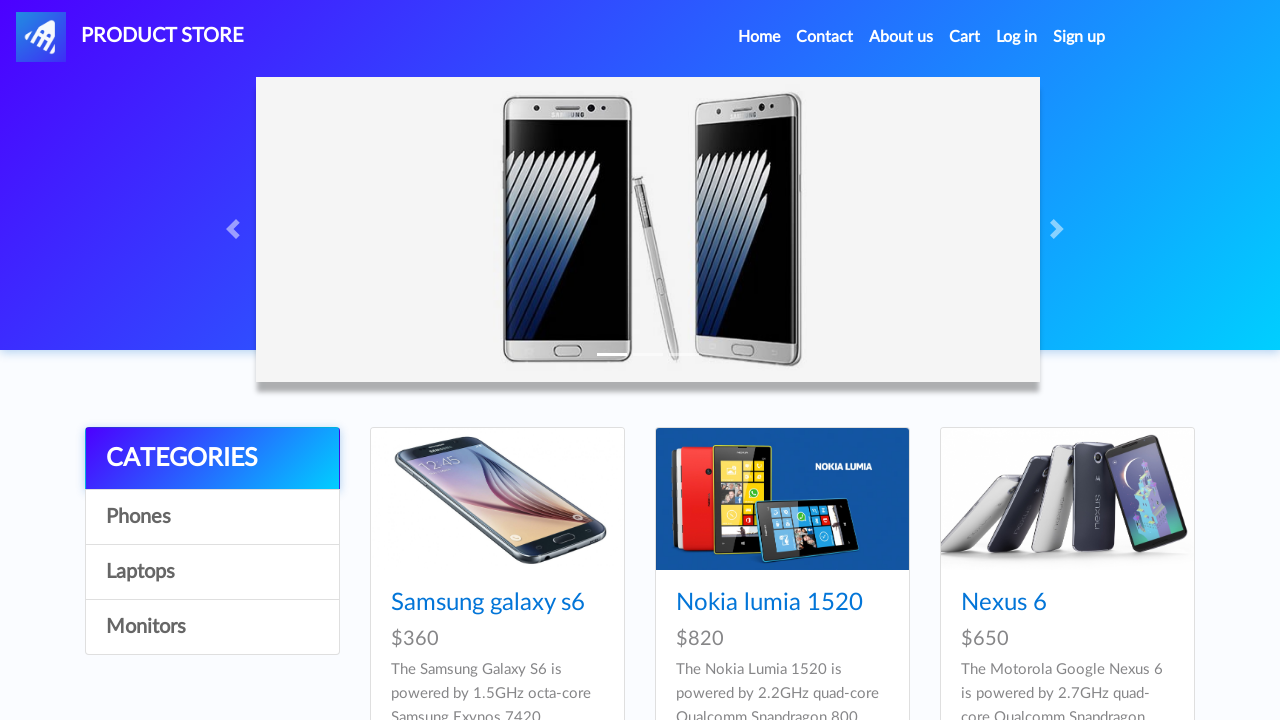